Tests registration form validation with invalid email format (text only)

Starting URL: https://www.shopclues.com/

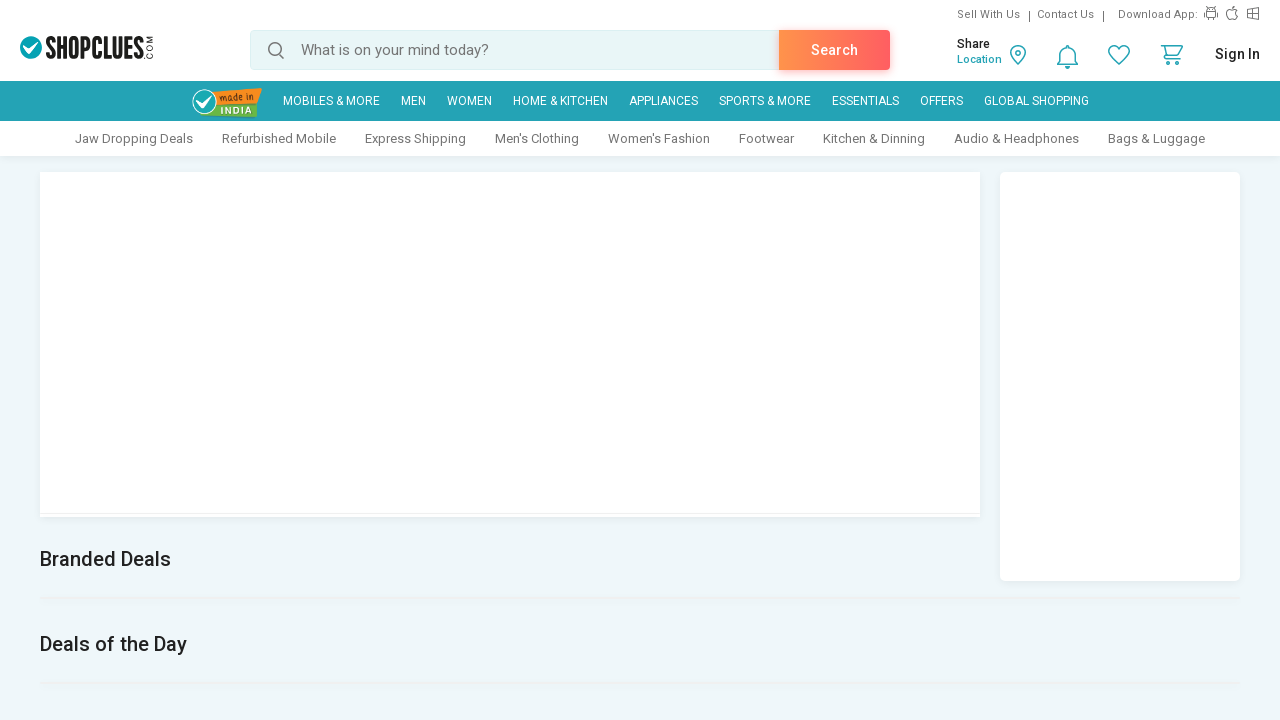

Clicked on sign in link at (1238, 54) on //*[@id="sign-in"]/a
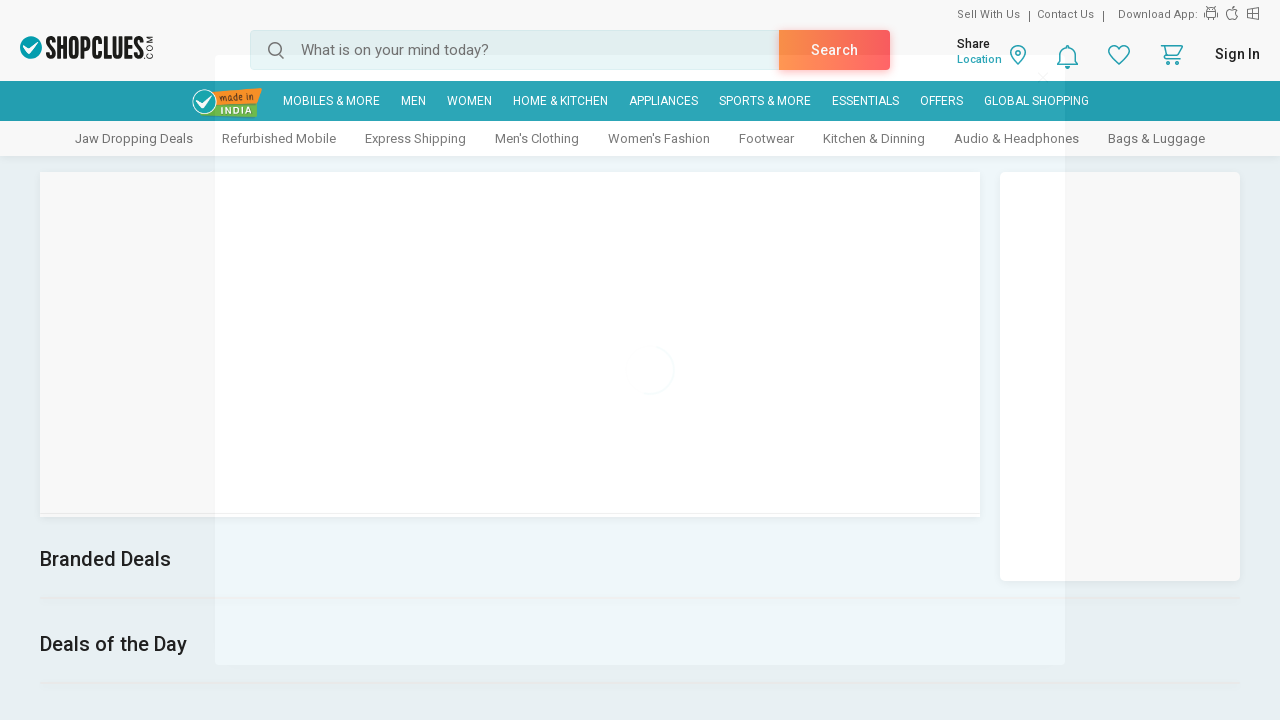

Login modal loaded
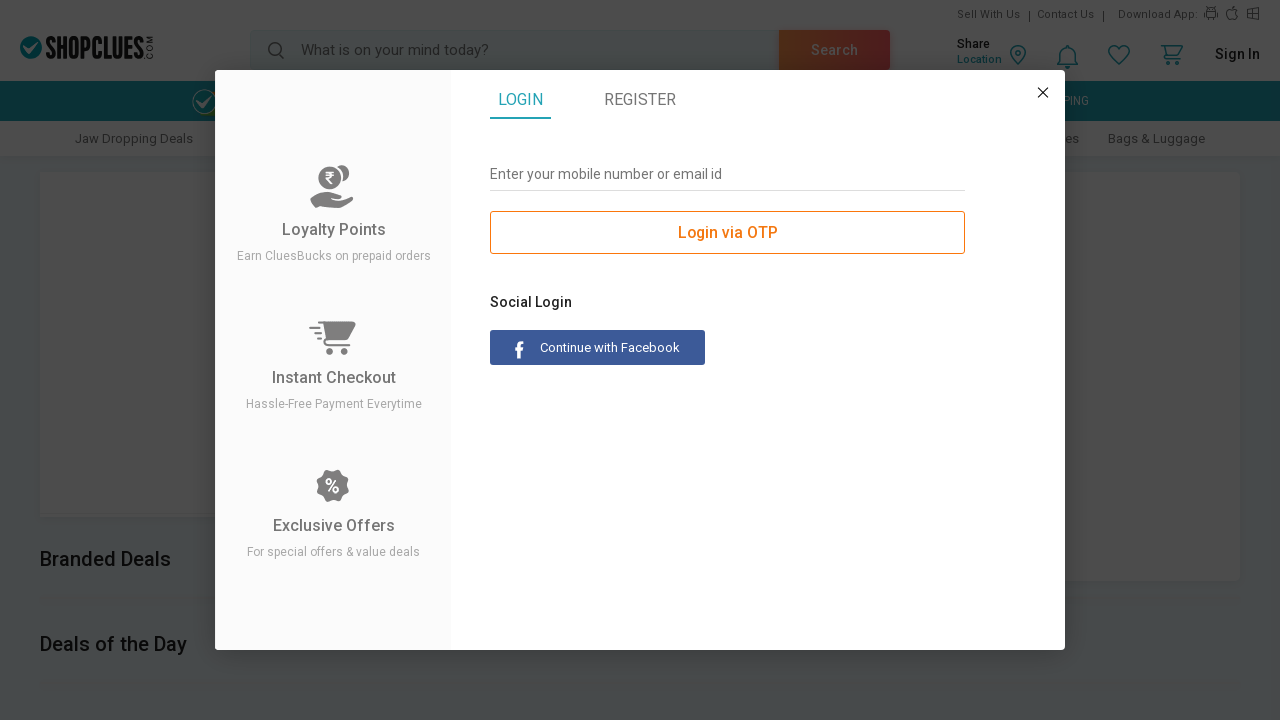

Switched to register tab at (640, 100) on //*[@id="reg_tab"]
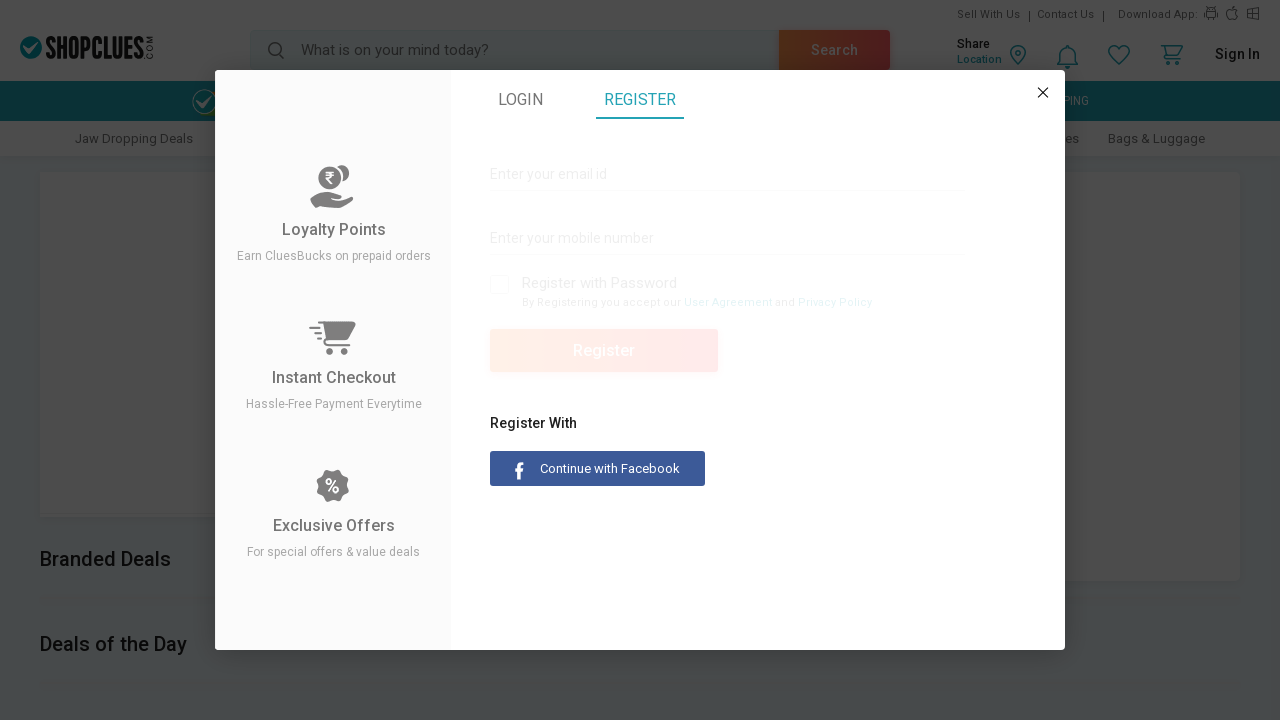

Entered invalid email format 'dfaaaq' (text only, no @ symbol) on //*[@id="register"]/form/fieldset/div[2]/input
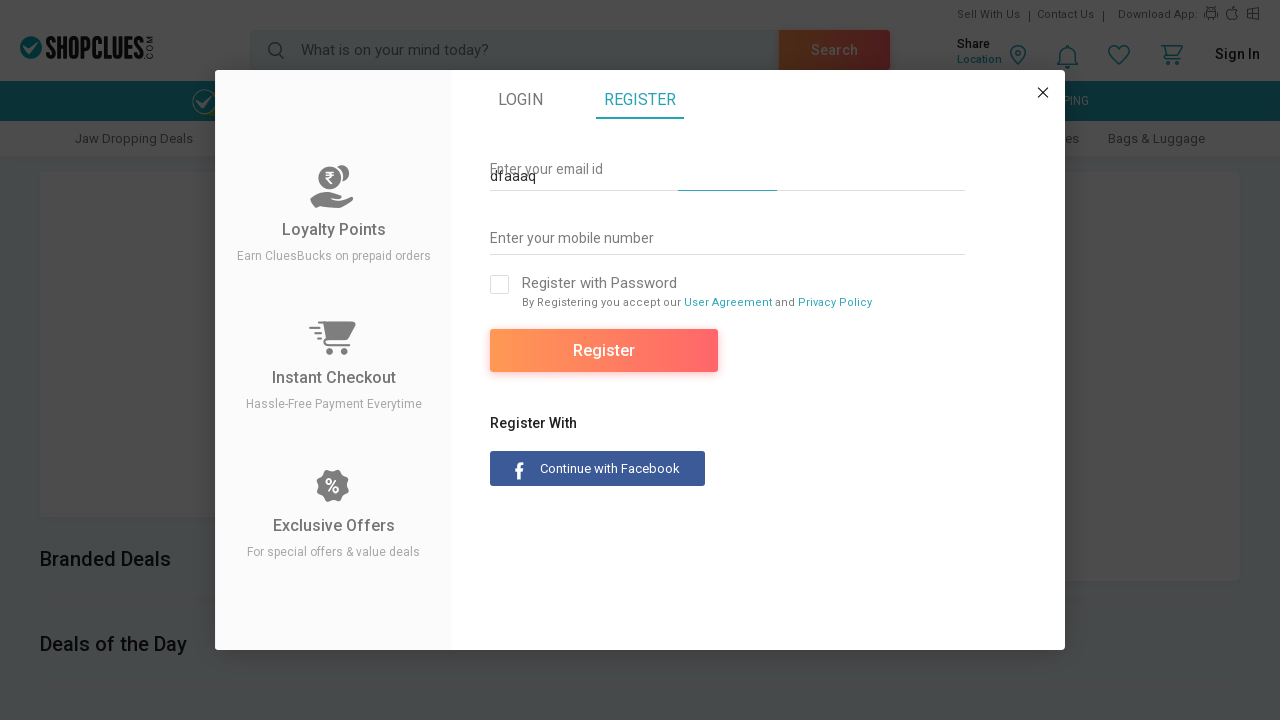

Clicked register button at (604, 350) on //*[@id="register"]/form/fieldset/div[6]/div/a
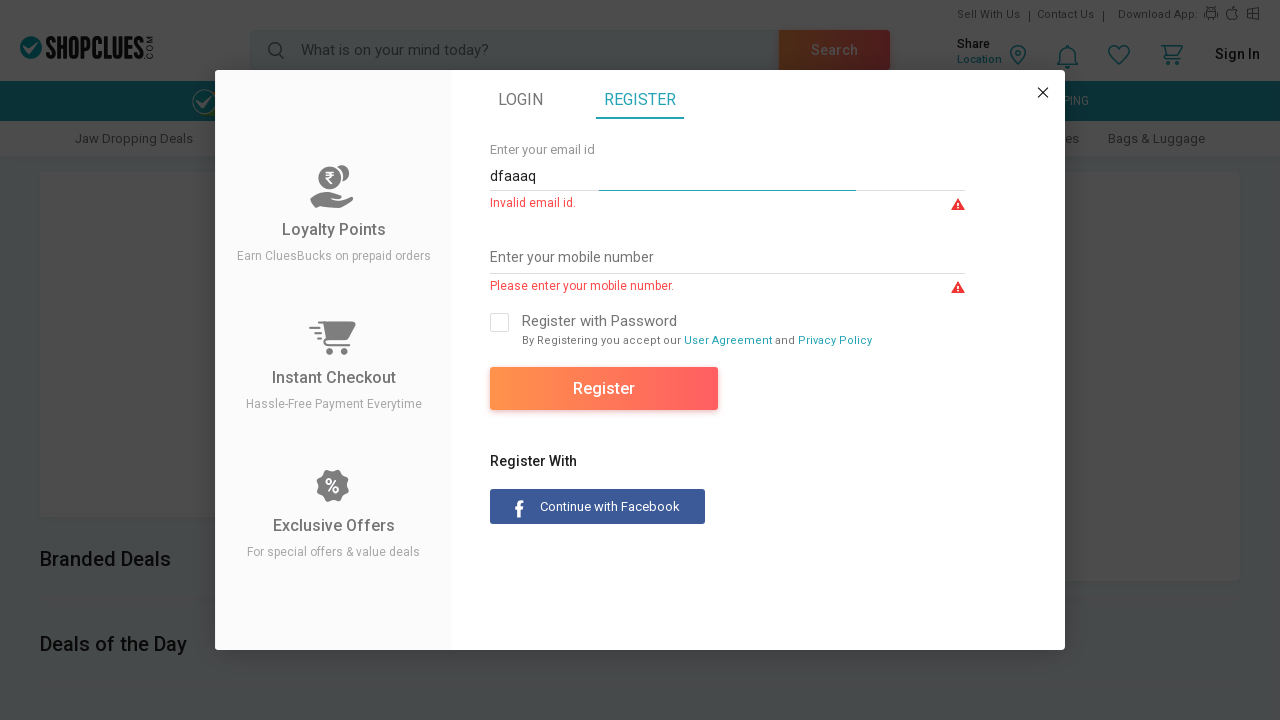

Email validation error message appeared
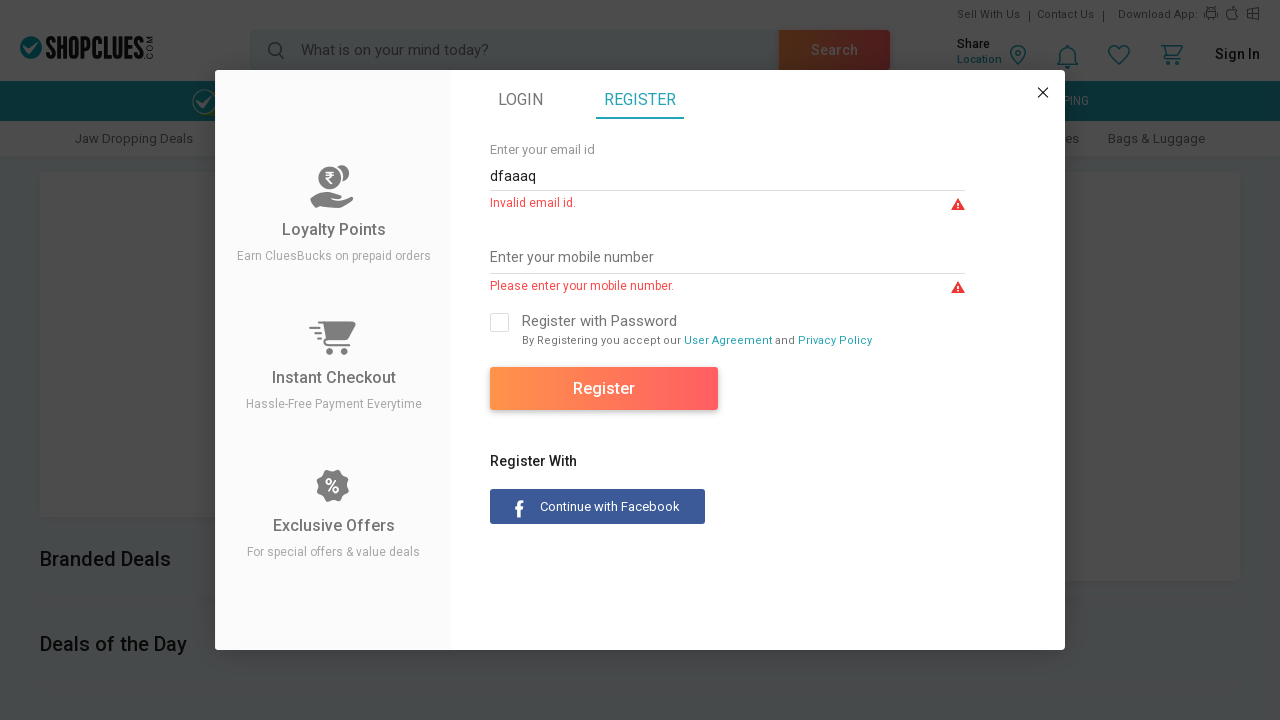

Additional validation error message appeared
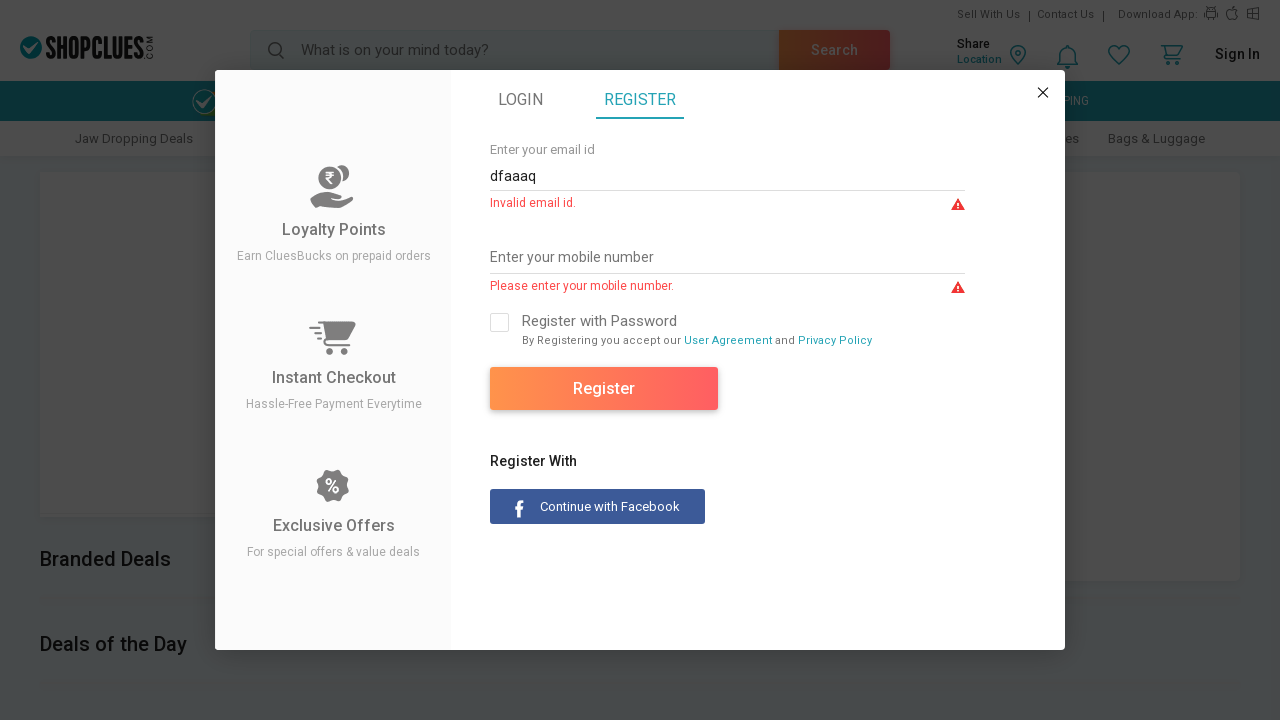

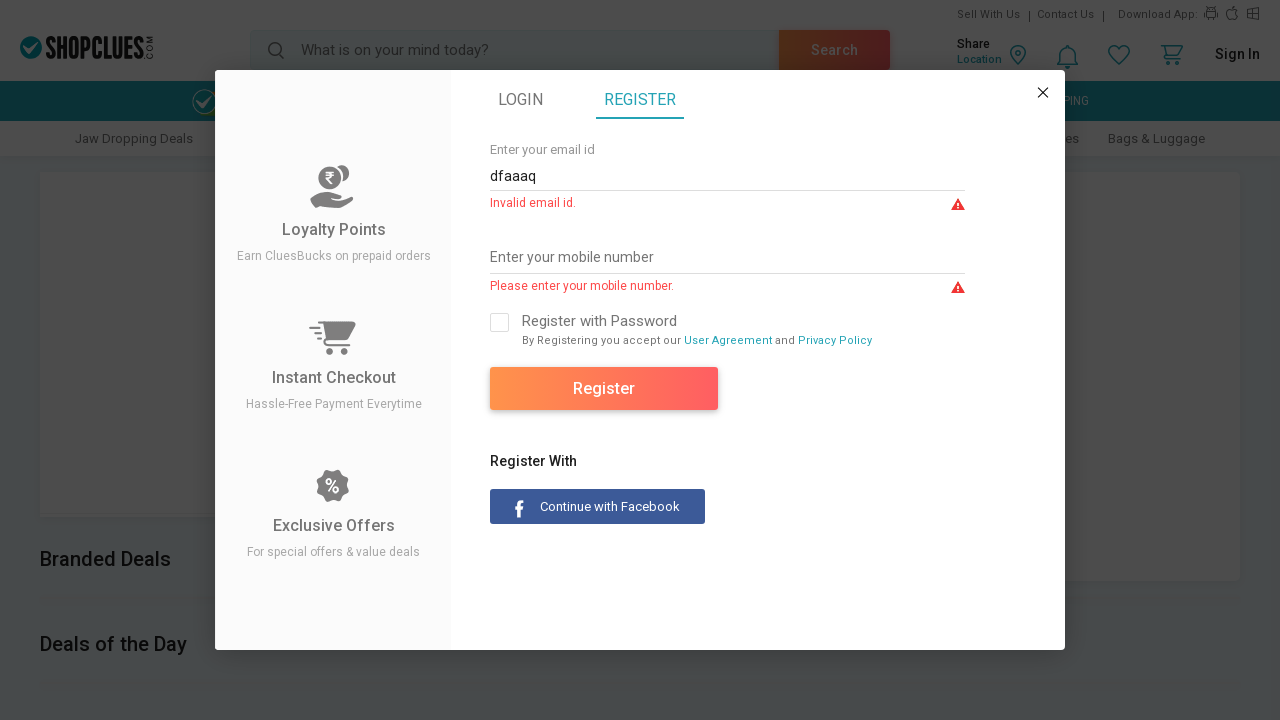